Tests keyboard shortcuts functionality on a text comparison website by entering text, selecting all, copying, tabbing to another field, and pasting

Starting URL: https://text-compare.com/

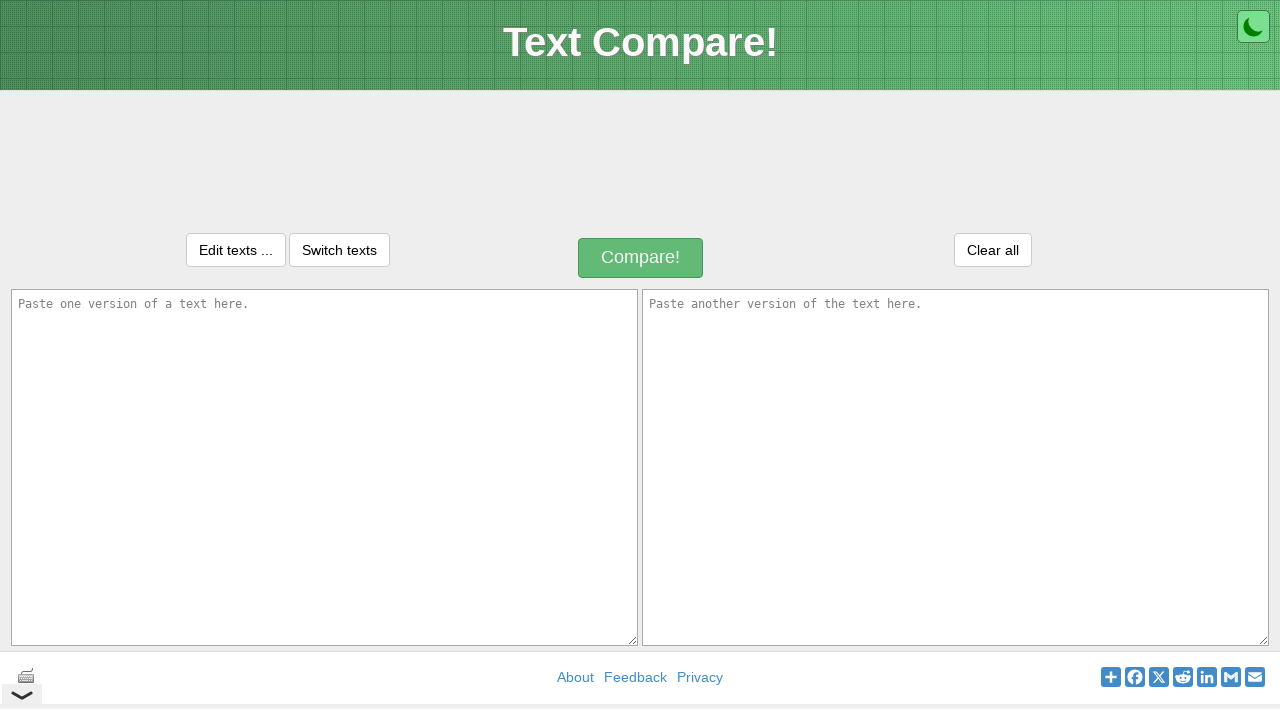

Entered 'OM SAI RAM' in the first textarea field on textarea[name='text1']
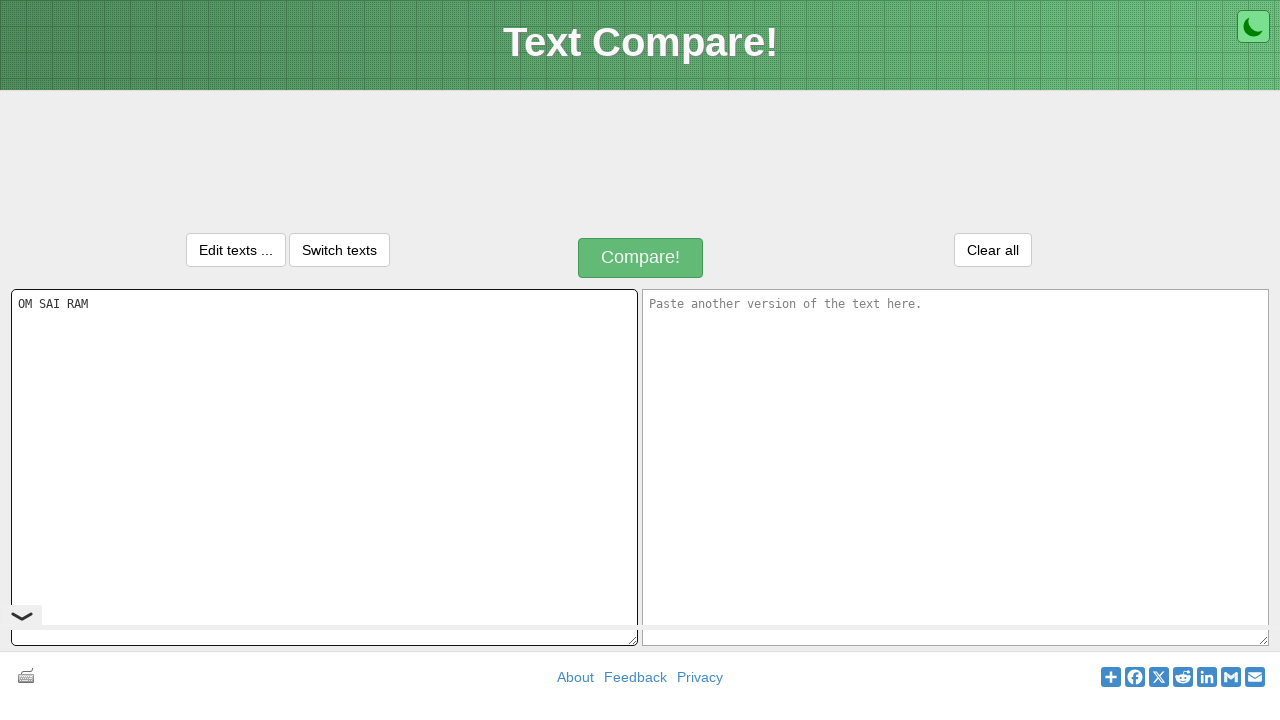

Pressed Ctrl+A to select all text in the textarea
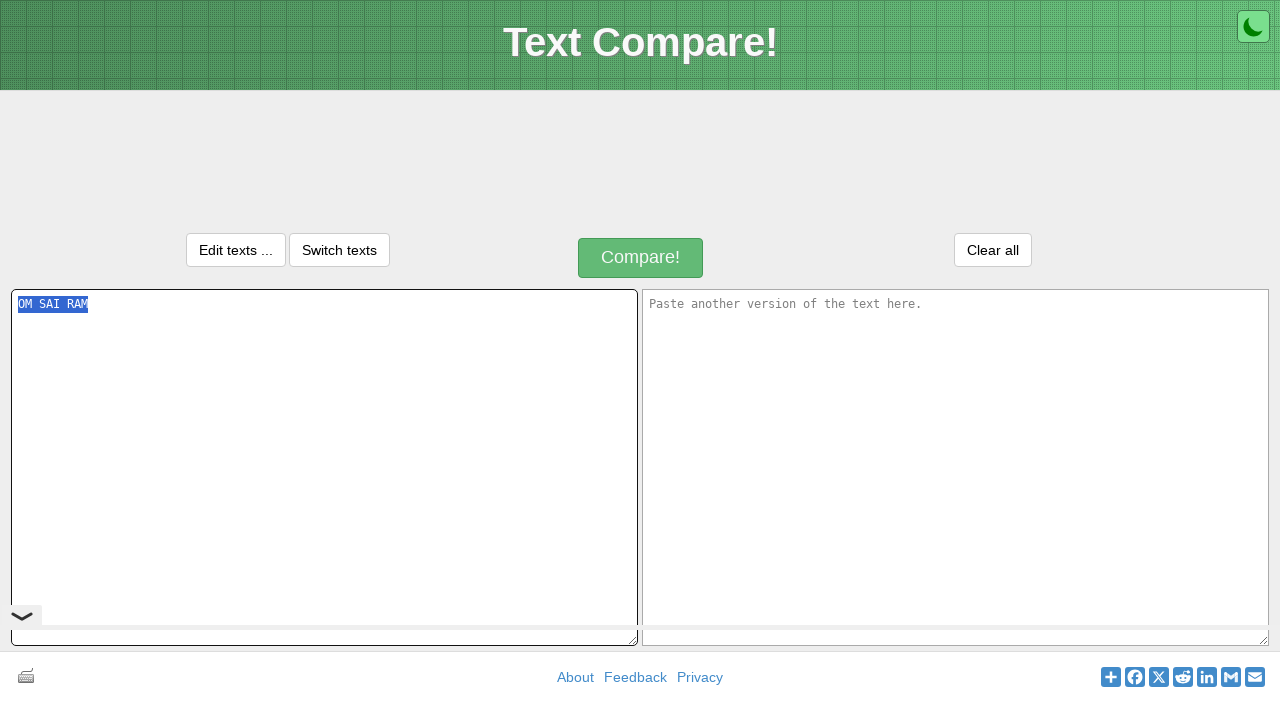

Pressed Ctrl+C to copy the selected text
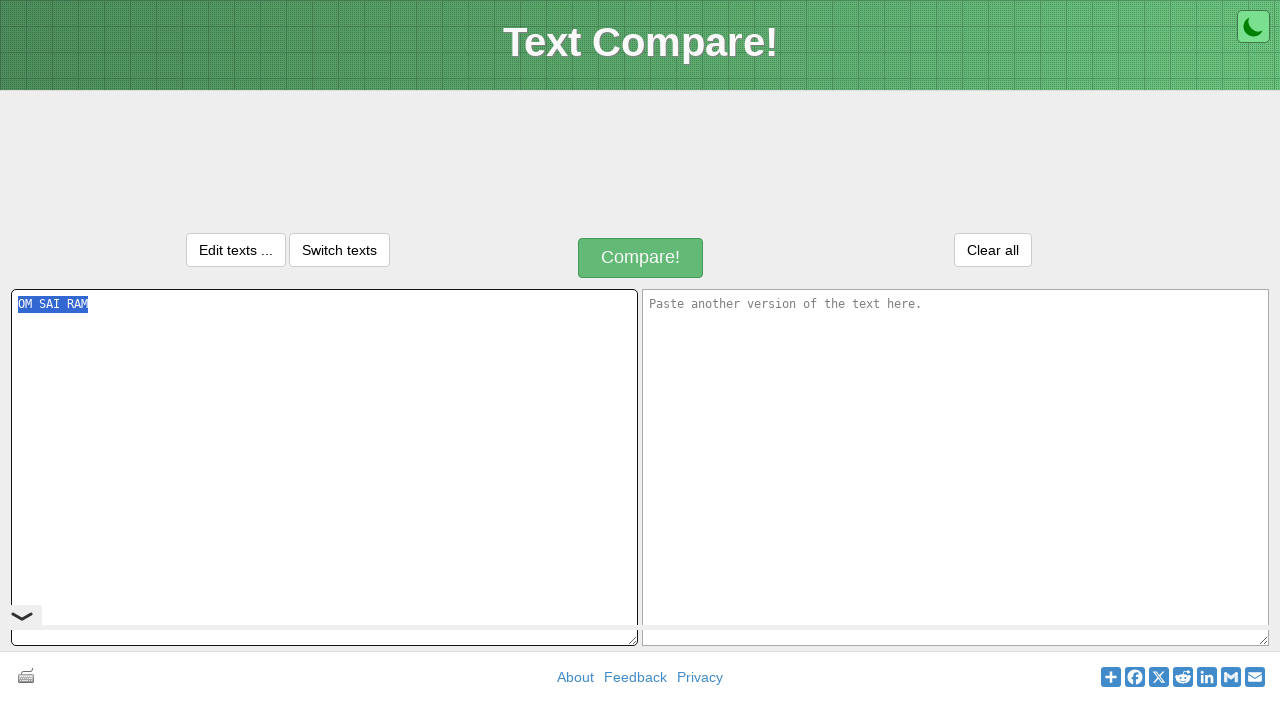

Pressed Tab to move to the next field
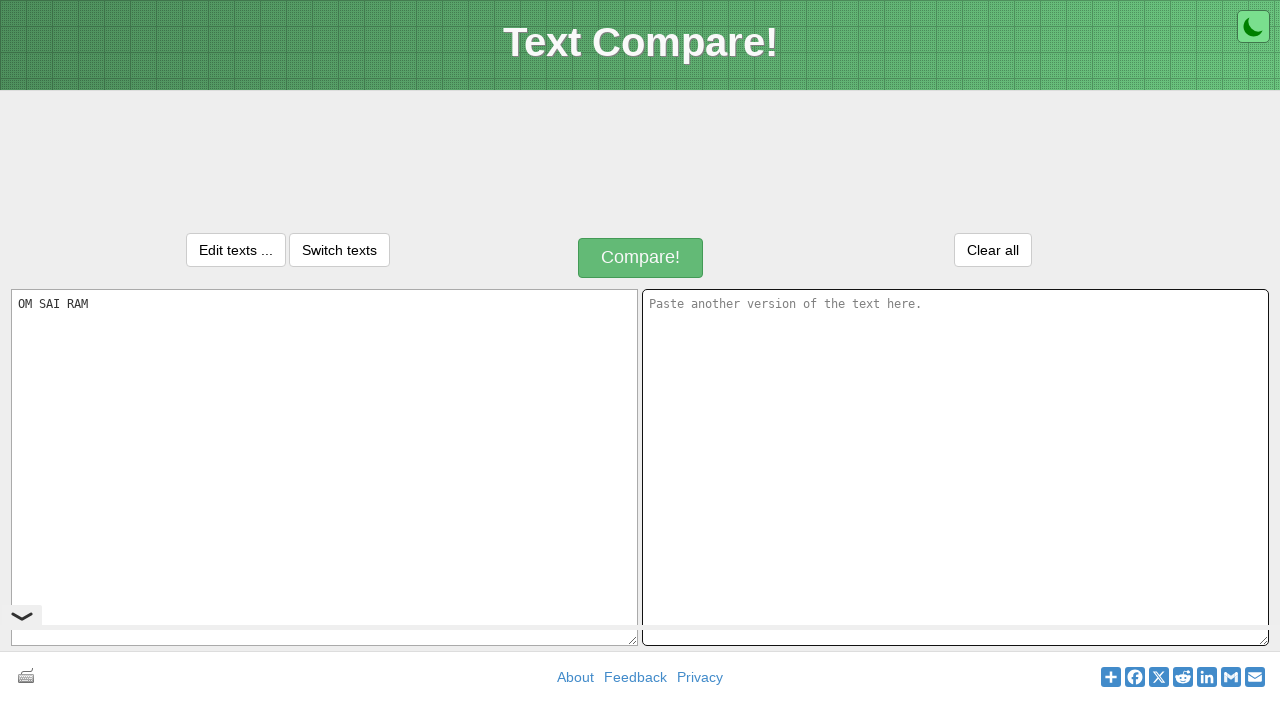

Pressed Ctrl+V to paste the copied text into the second field
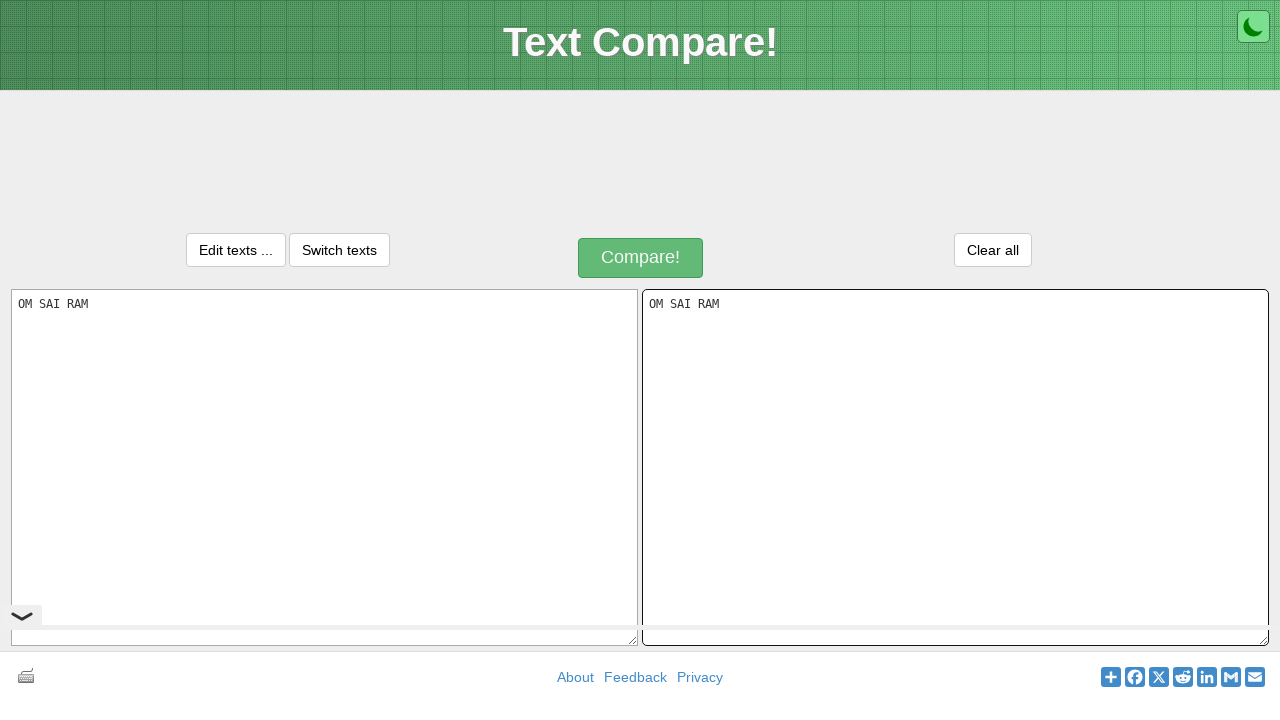

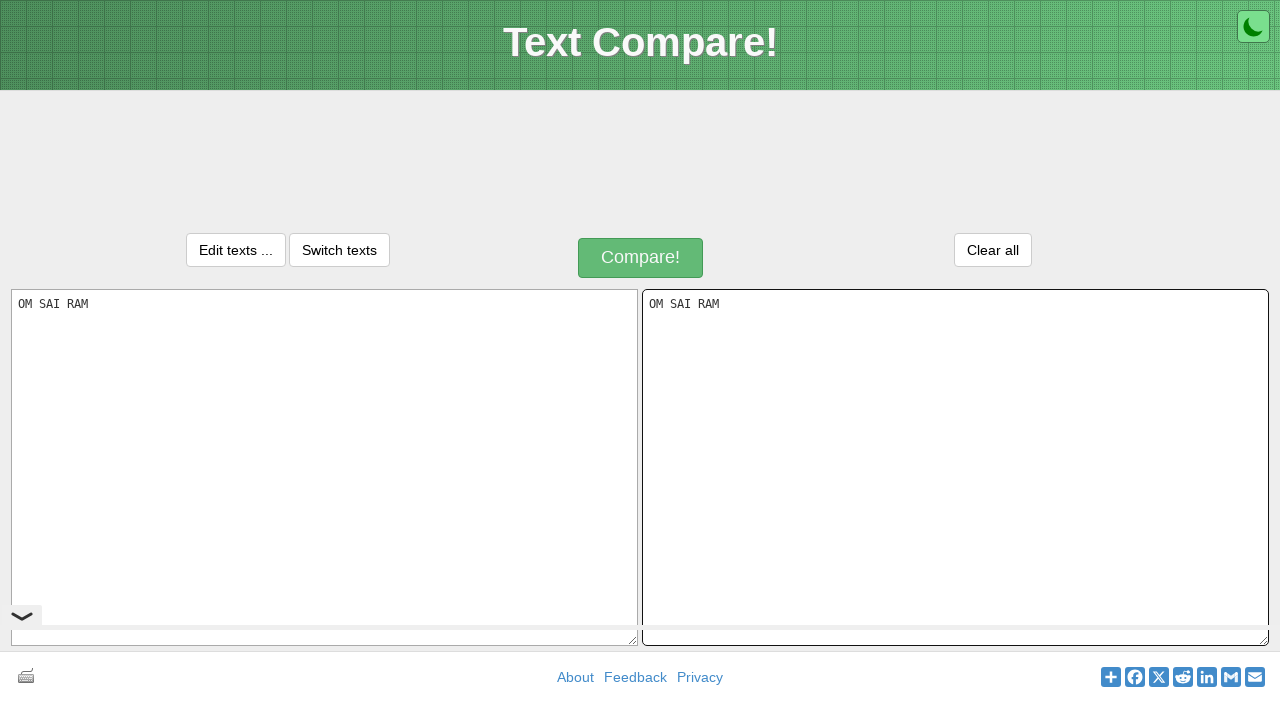